Tests checkbox functionality by clicking a checkbox to check it, verifying it's selected, then unchecking it and verifying it's deselected. Also counts the total number of checkboxes on the page.

Starting URL: https://rahulshettyacademy.com/AutomationPractice/

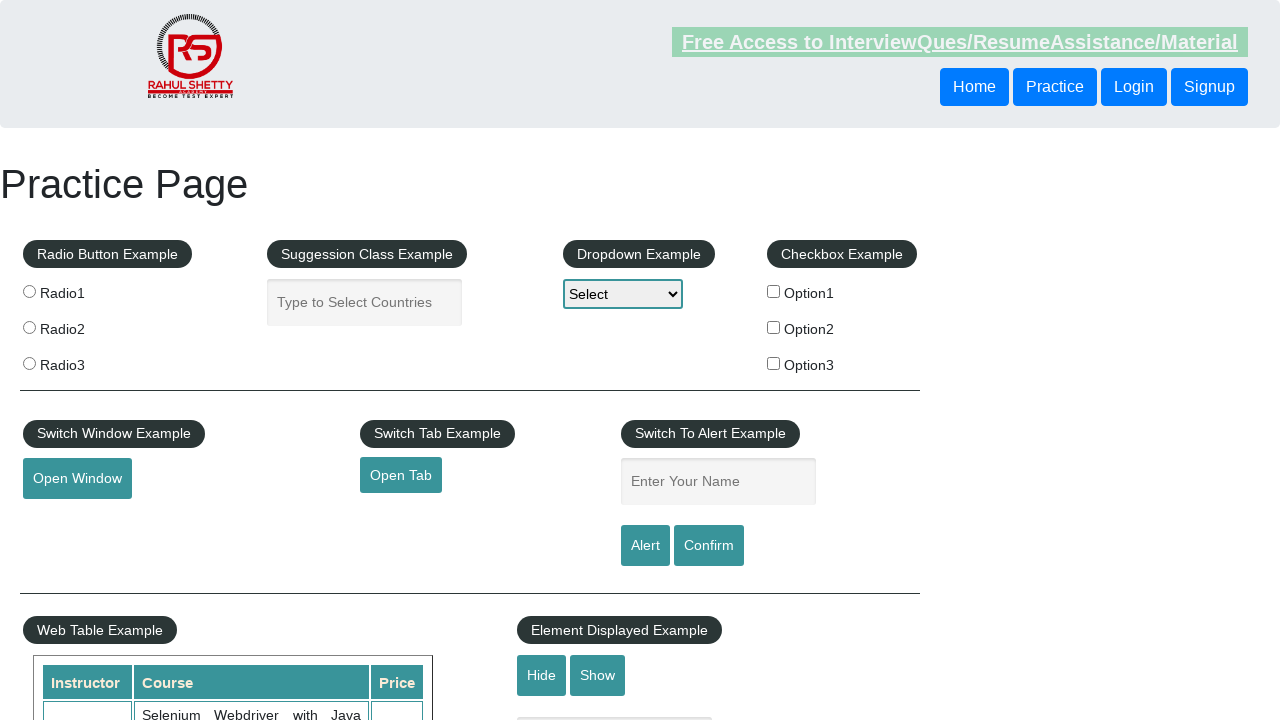

Clicked first checkbox to check it at (774, 291) on input#checkBoxOption1
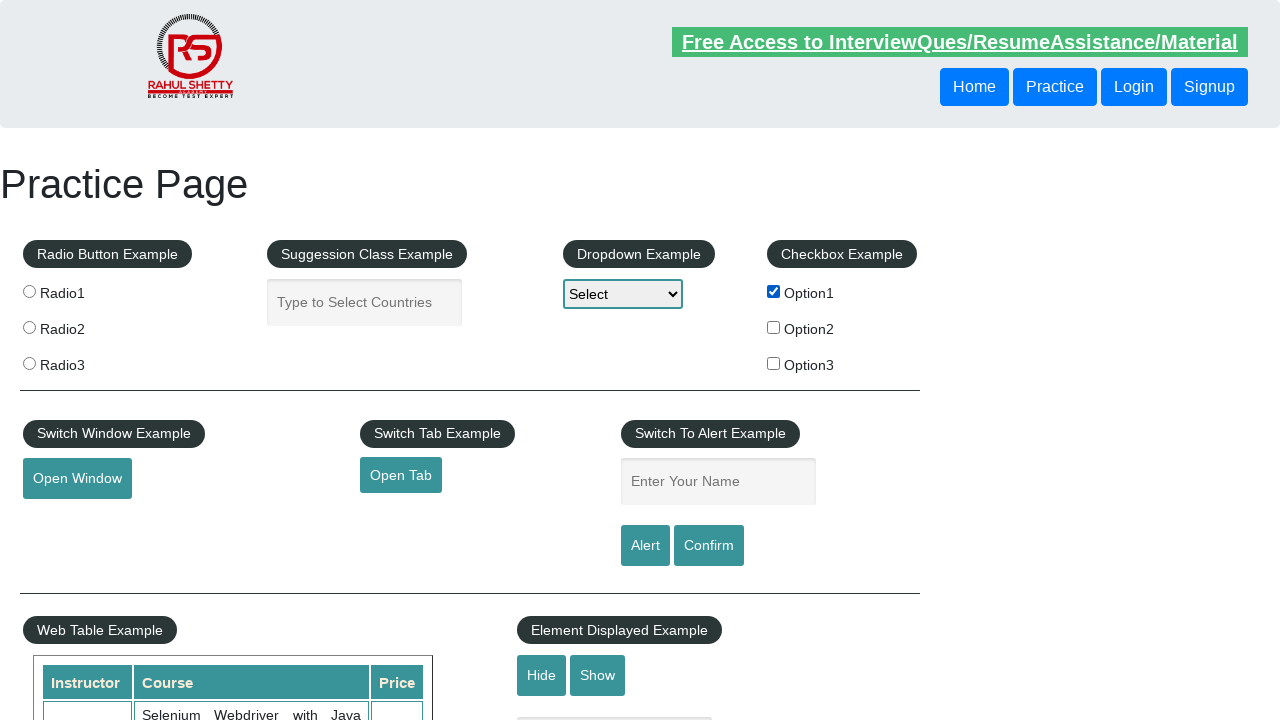

Verified first checkbox is checked
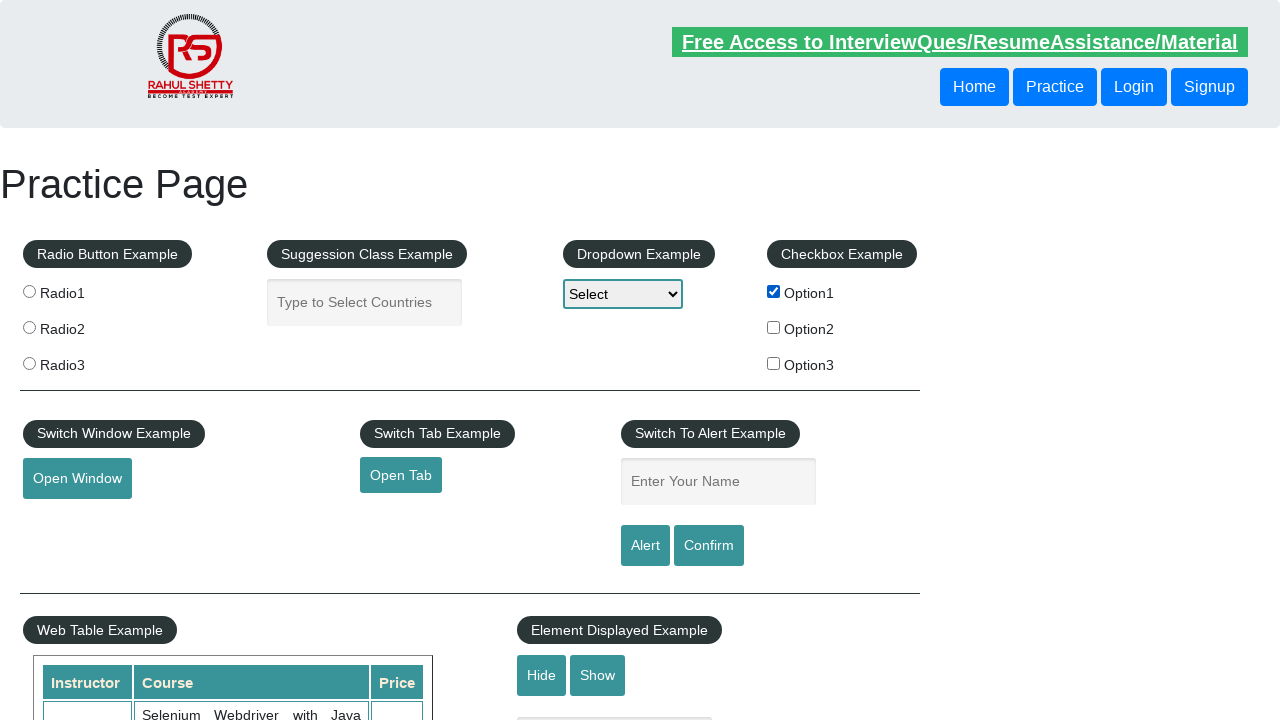

Clicked first checkbox again to uncheck it at (774, 291) on input#checkBoxOption1
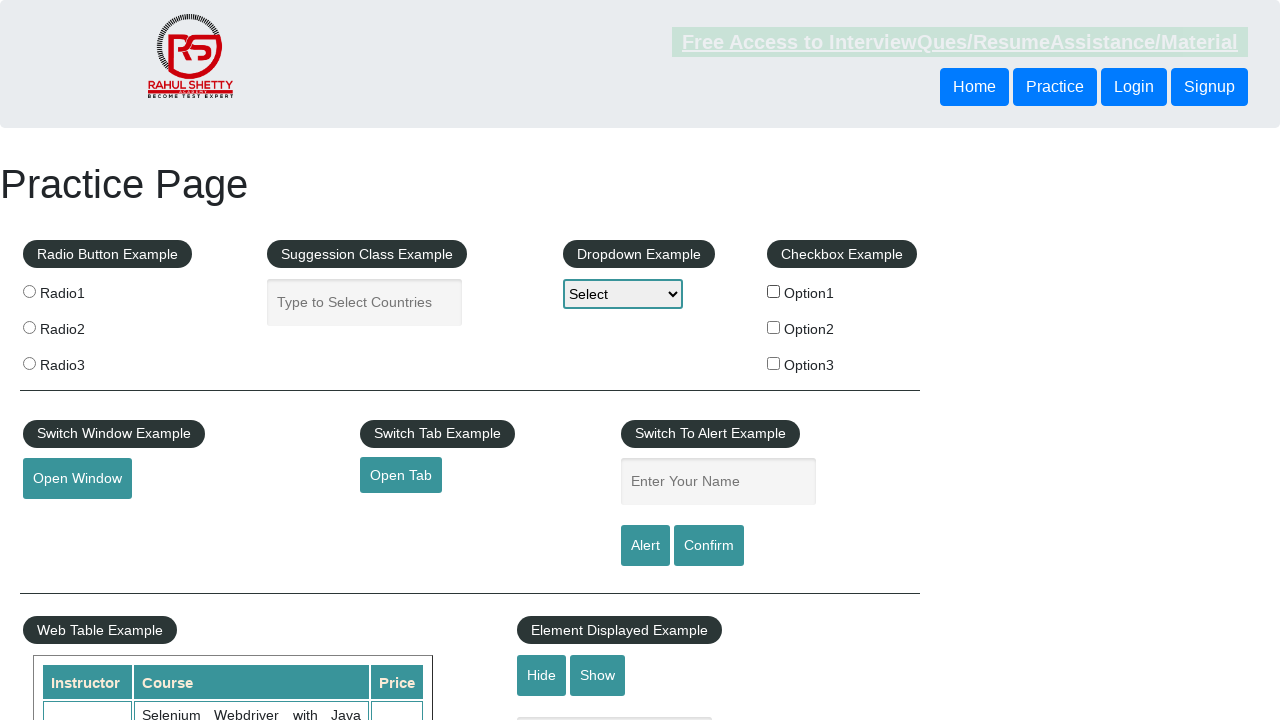

Verified first checkbox is unchecked
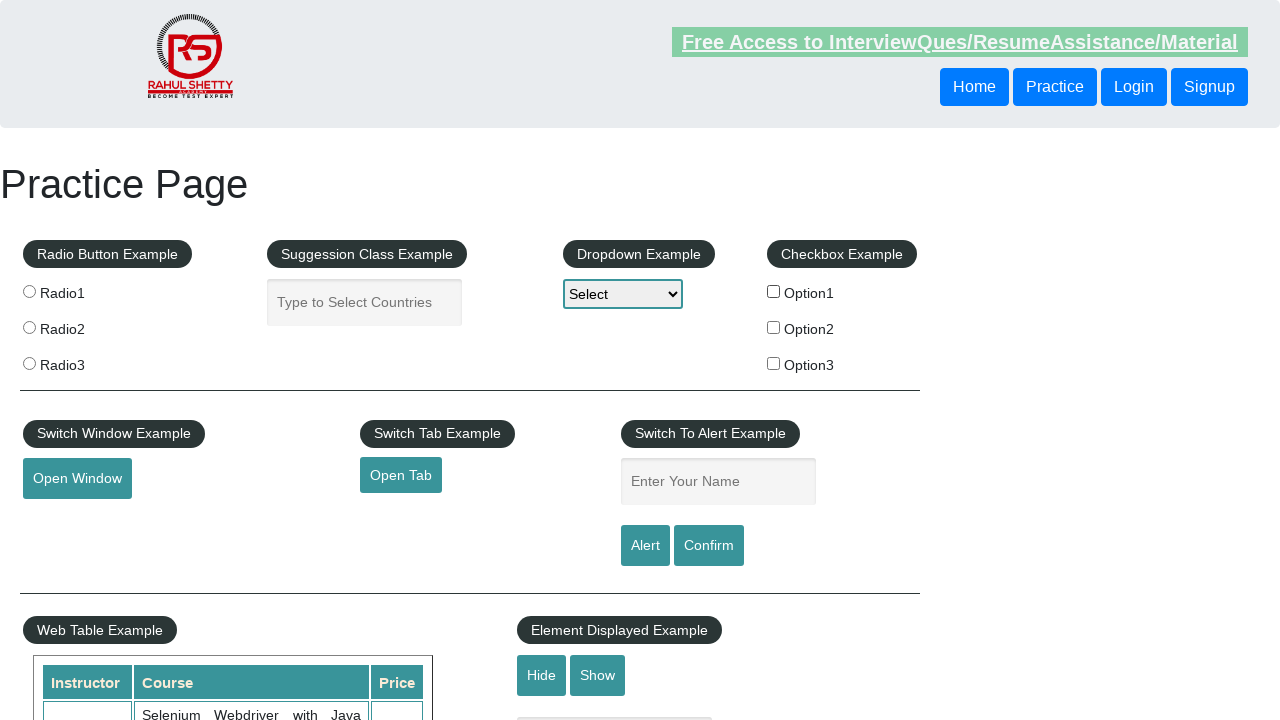

Located all checkboxes on the page
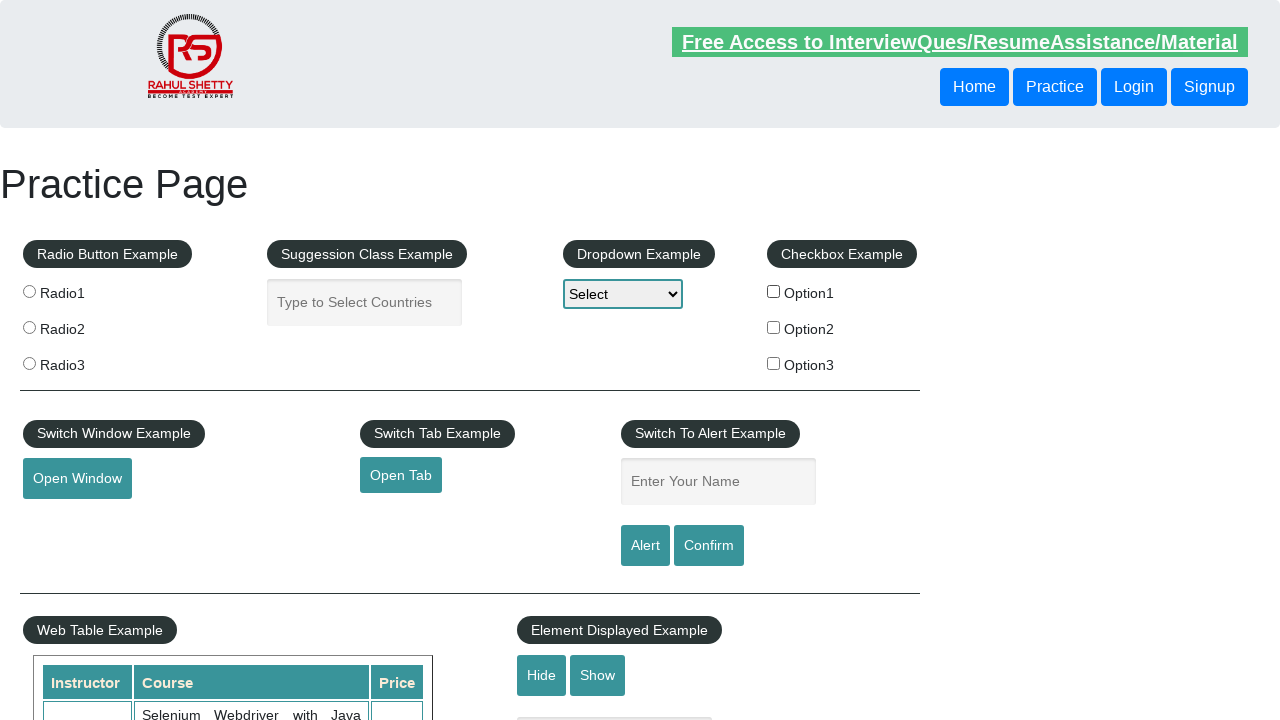

Counted total checkboxes on page: 3
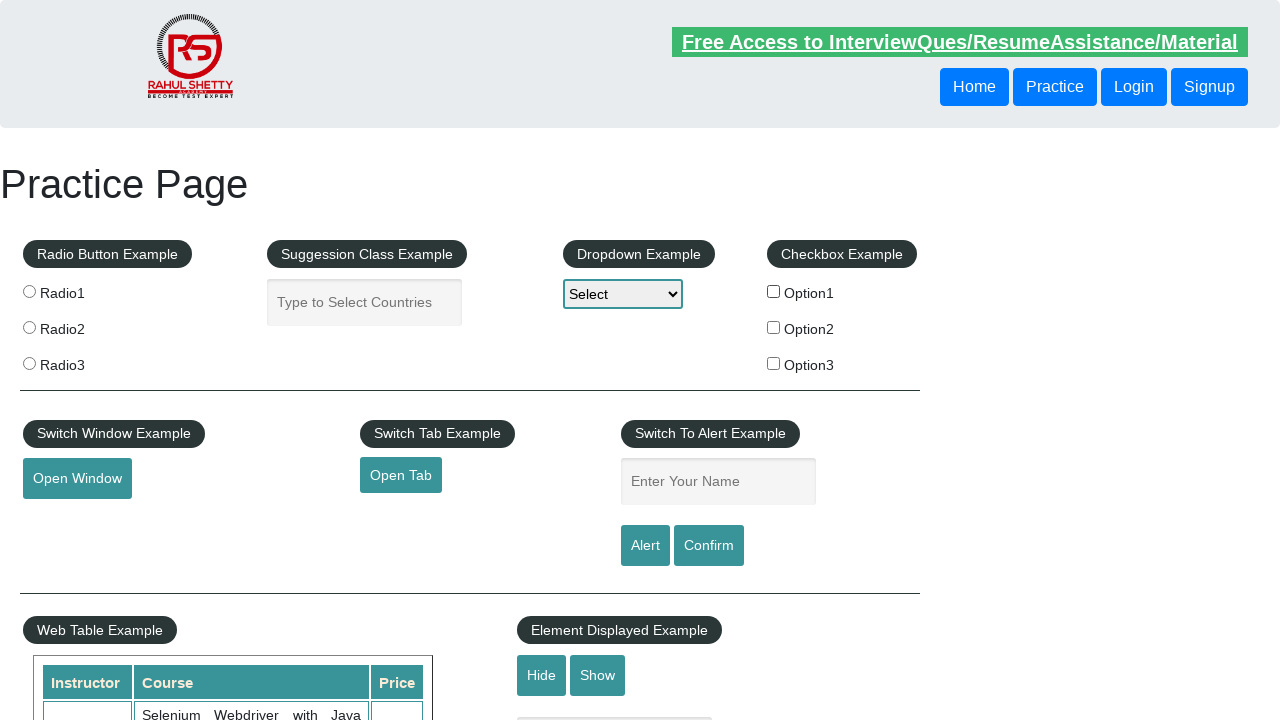

Printed checkbox count result: 3
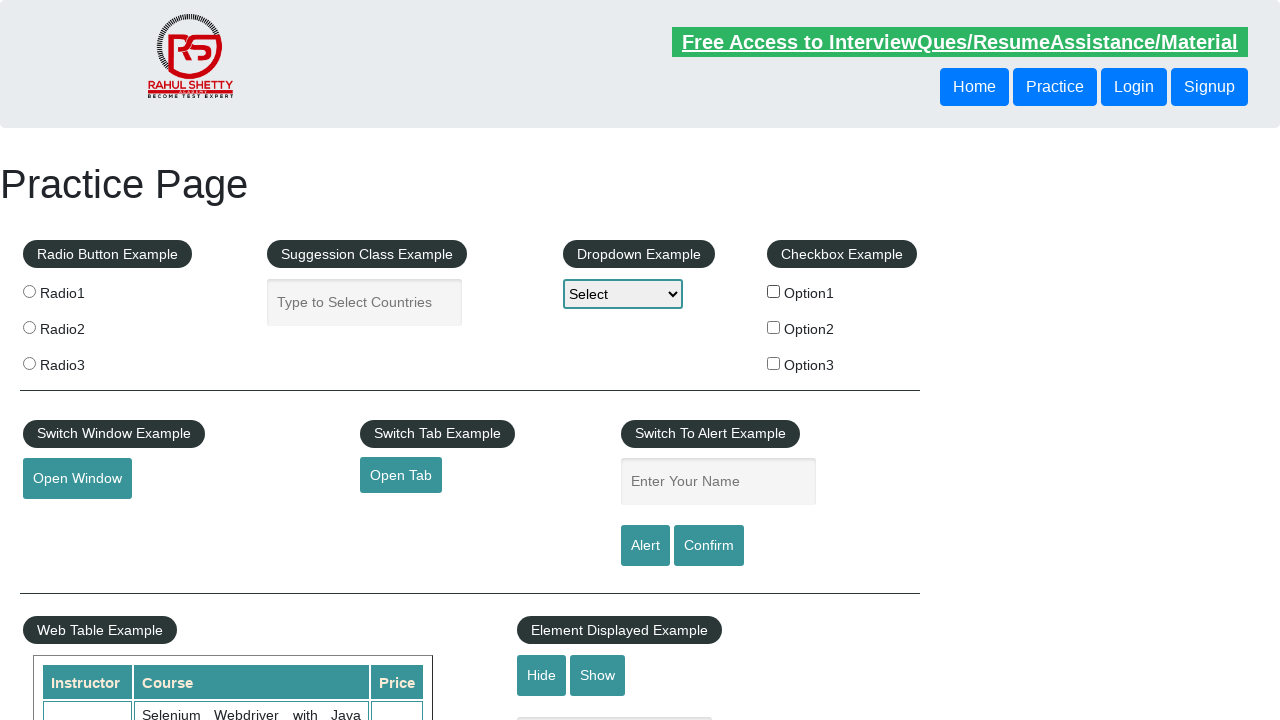

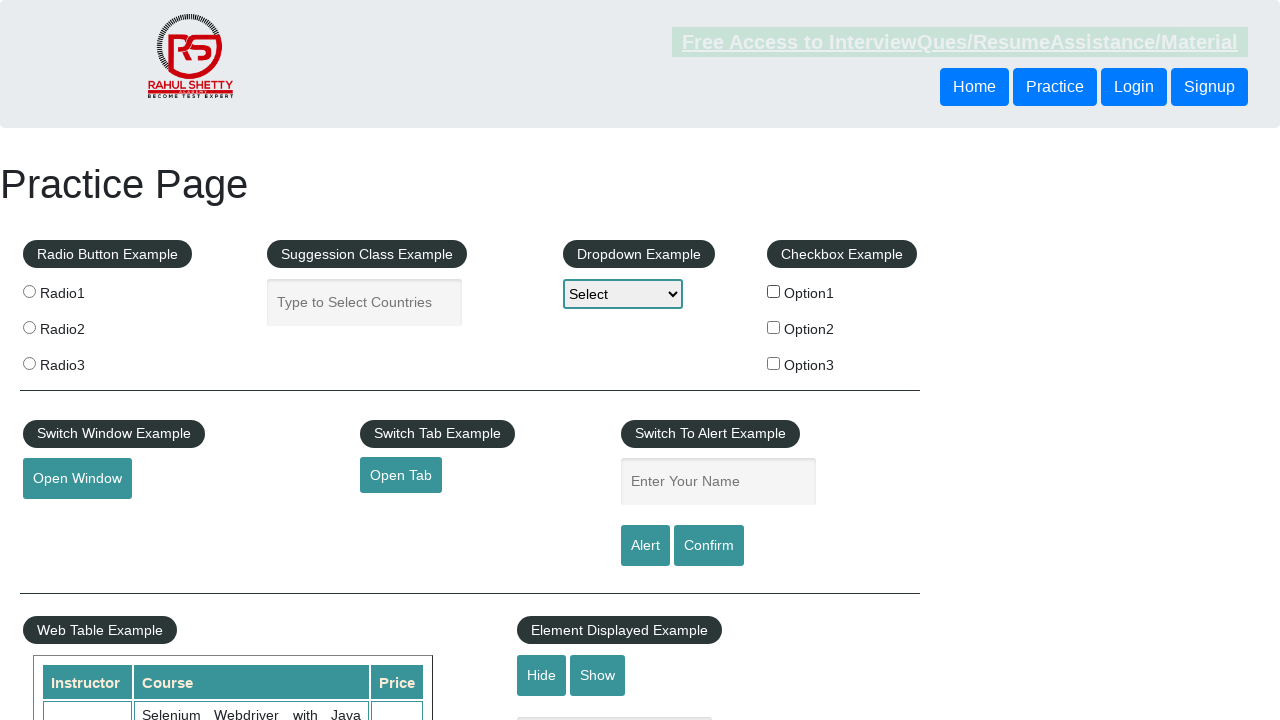